Tests e-commerce shopping flow by searching for products, adding items to cart, proceeding to checkout, and applying a promo code

Starting URL: https://rahulshettyacademy.com/seleniumPractise

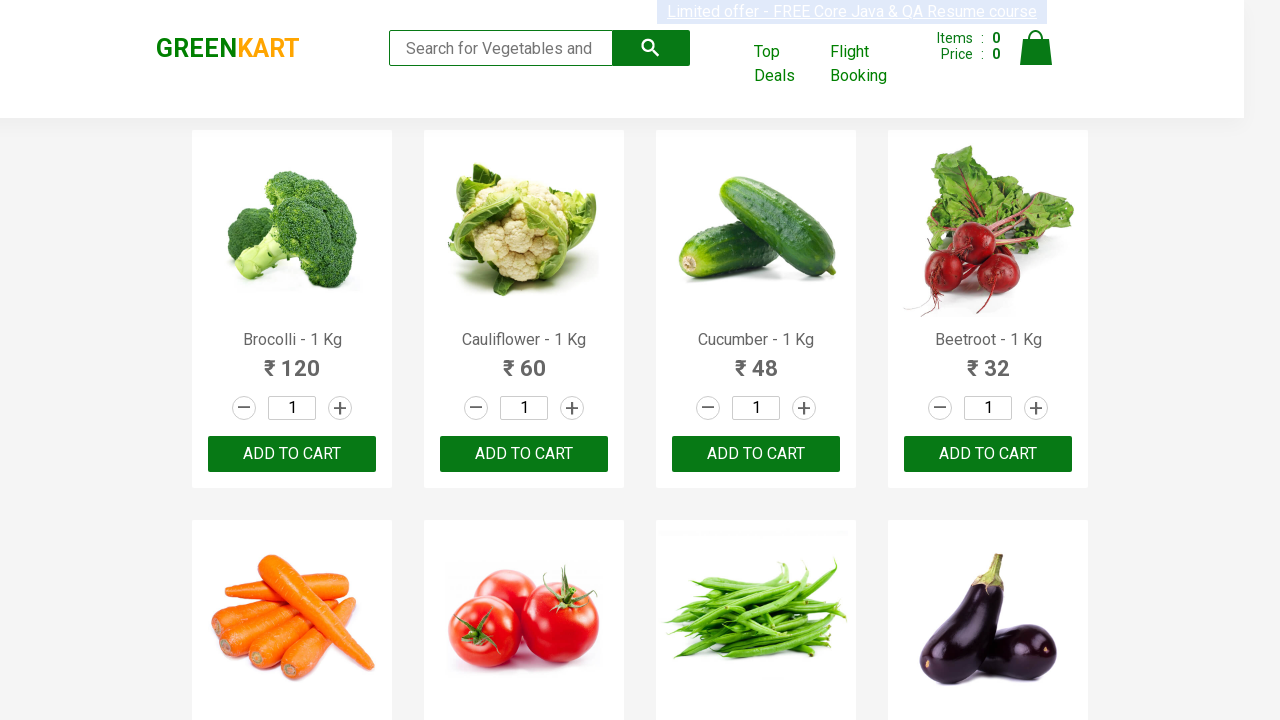

Filled search field with 'be' to filter products on input[type='search']
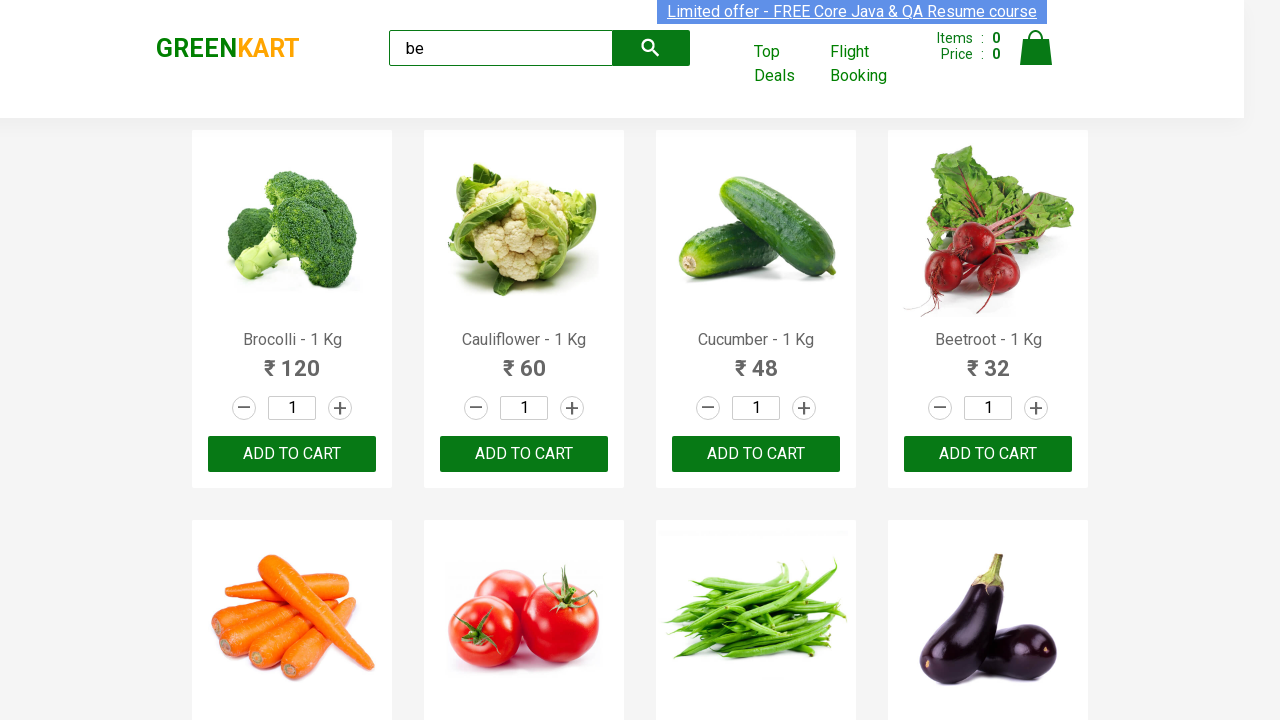

Waited for filtered products with 'ADD TO CART' buttons to appear
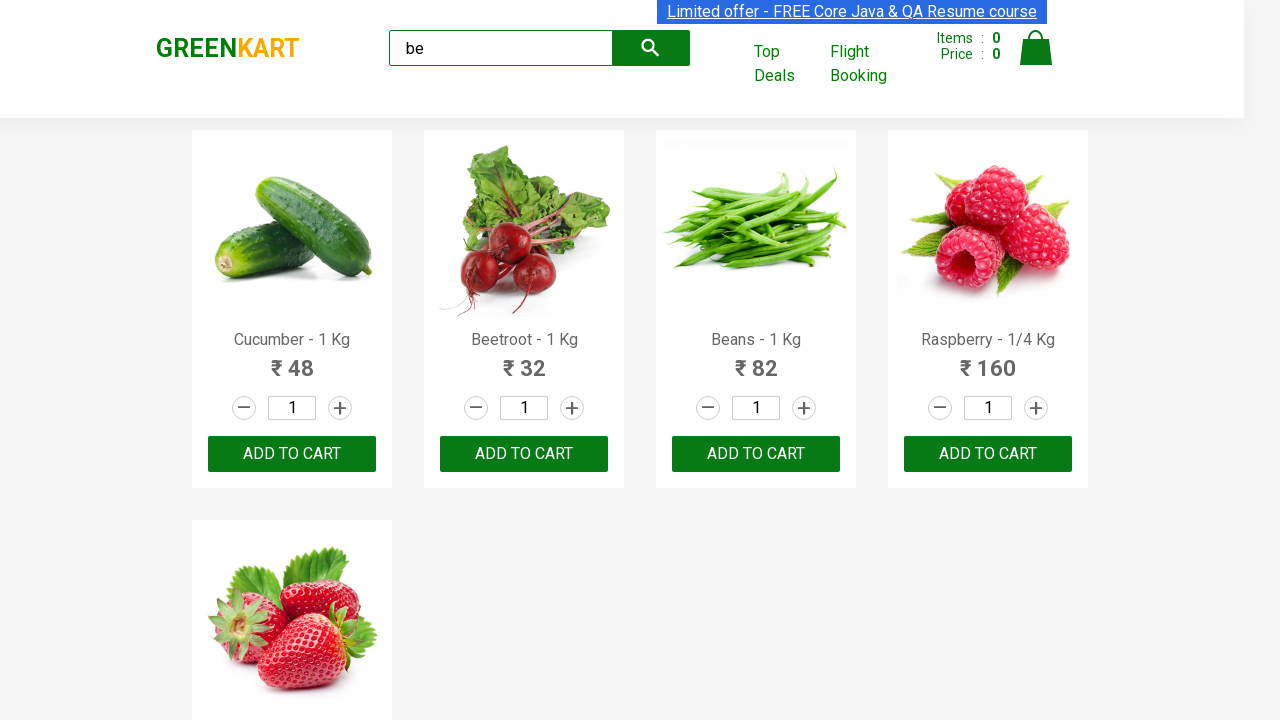

Clicked 'ADD TO CART' button to add product to cart at (292, 454) on xpath=//button[@type='button' and contains(text(), 'ADD TO CART')] >> nth=0
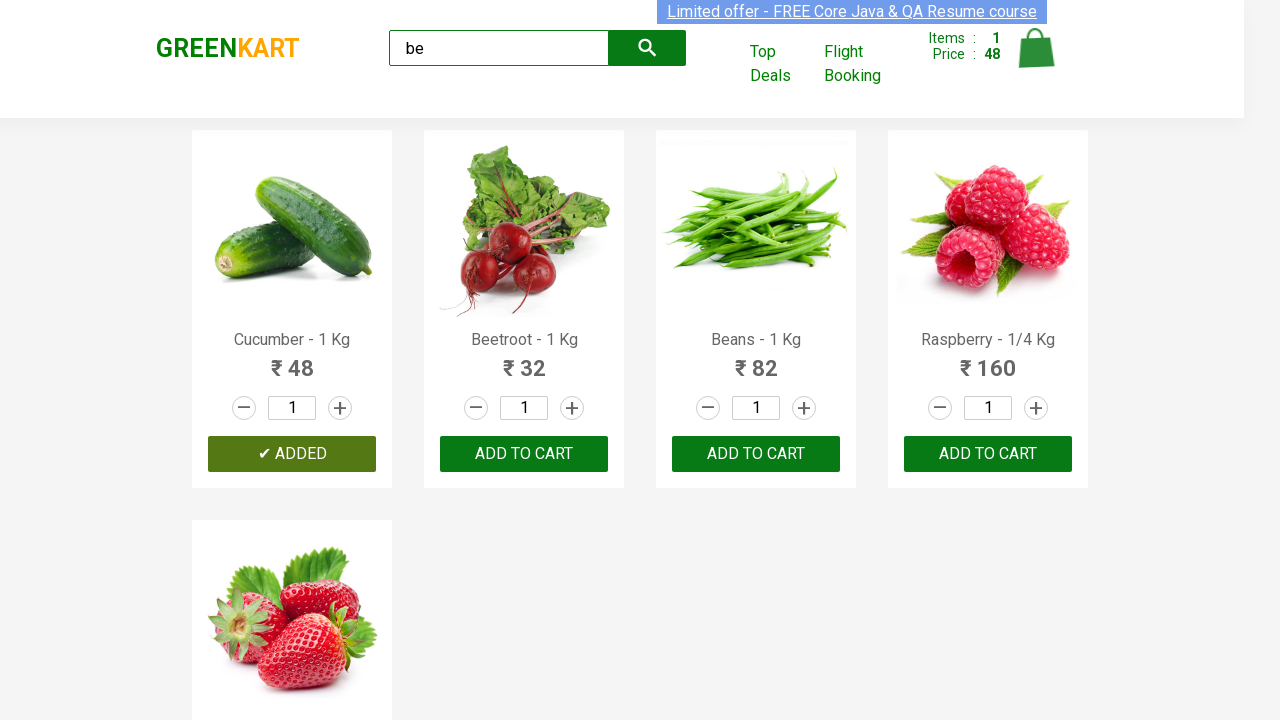

Clicked 'ADD TO CART' button to add product to cart at (756, 454) on xpath=//button[@type='button' and contains(text(), 'ADD TO CART')] >> nth=1
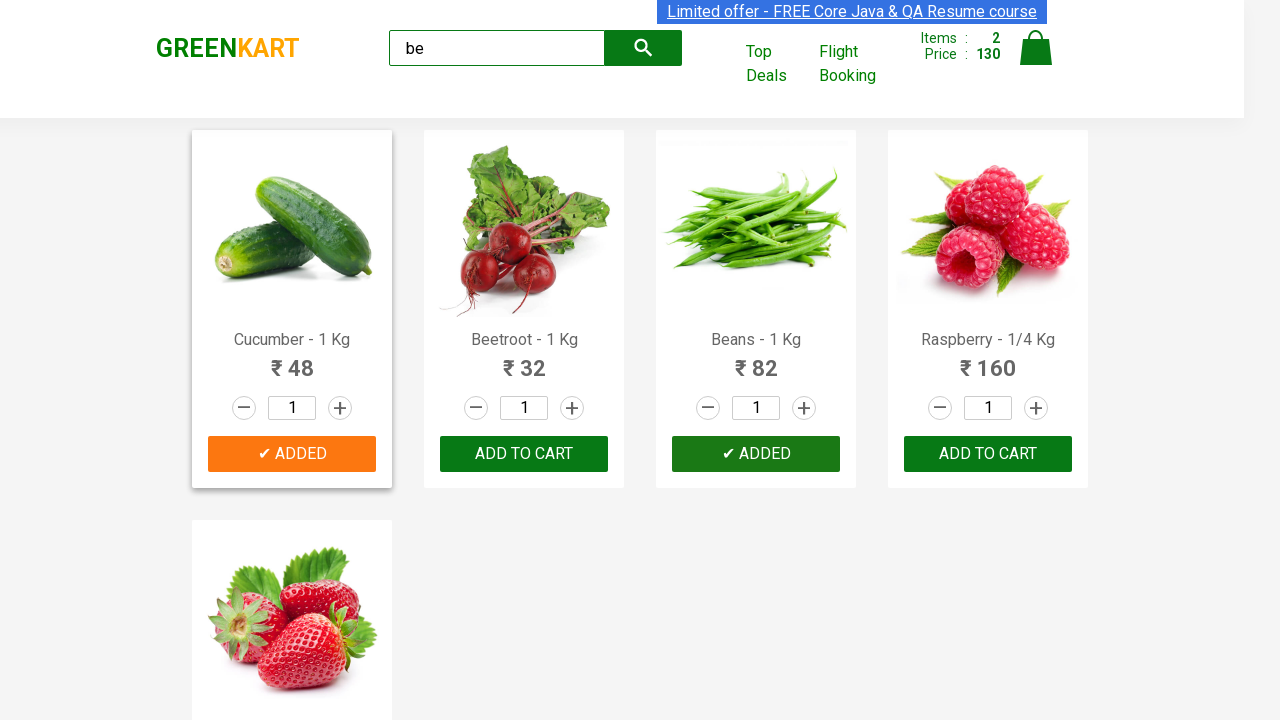

Clicked 'ADD TO CART' button to add product to cart at (292, 569) on xpath=//button[@type='button' and contains(text(), 'ADD TO CART')] >> nth=2
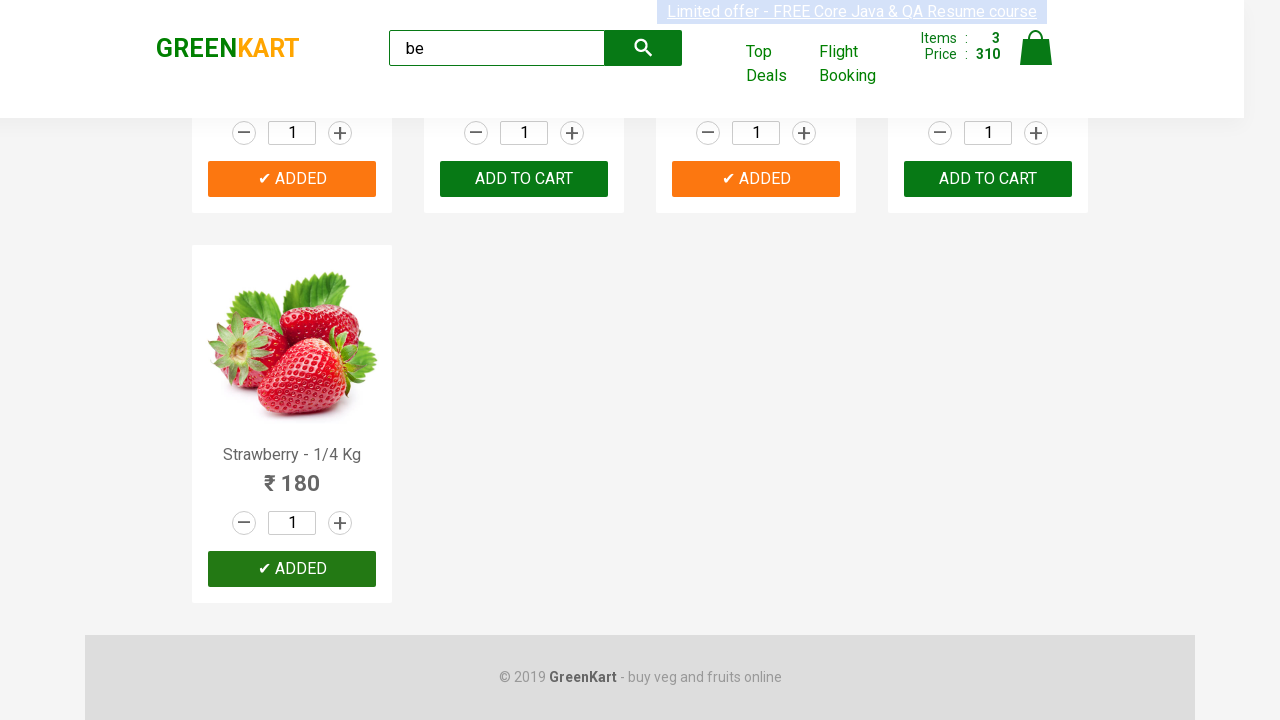

Clicked 'ADD TO CART' button to add product to cart at (988, 179) on xpath=//button[@type='button' and contains(text(), 'ADD TO CART')] >> nth=3
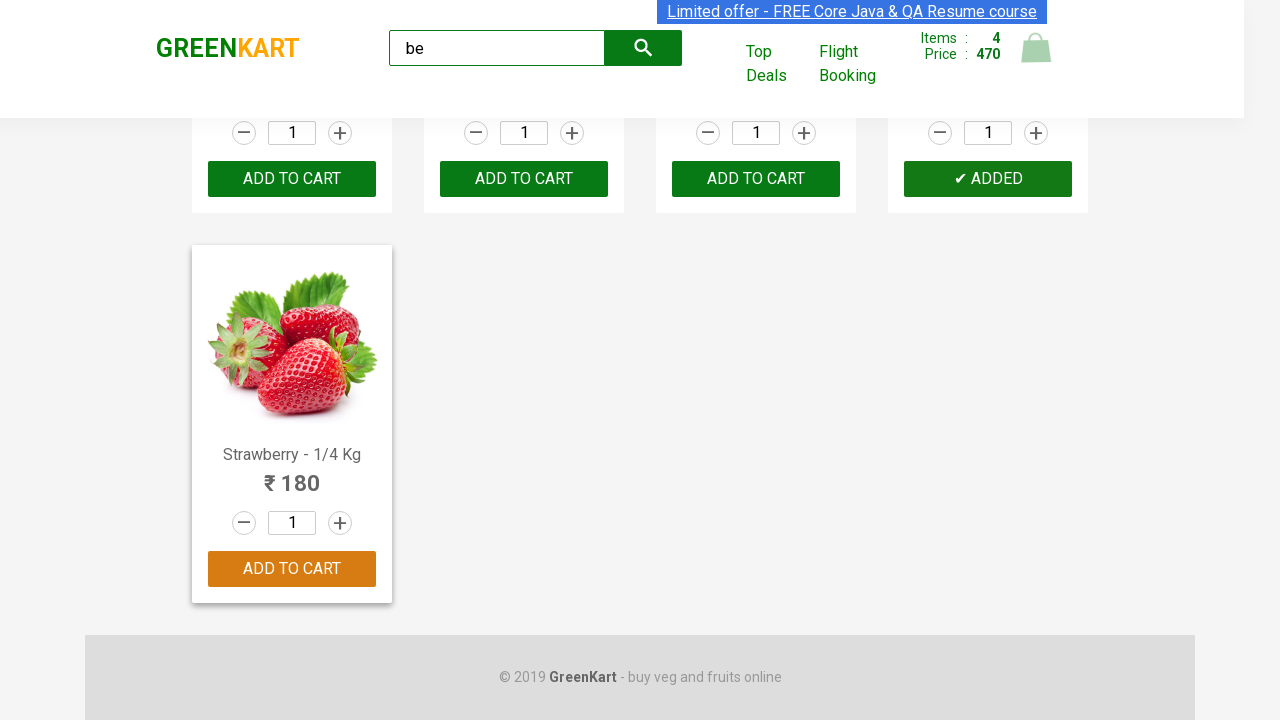

Clicked 'ADD TO CART' button to add product to cart at (292, 569) on xpath=//button[@type='button' and contains(text(), 'ADD TO CART')] >> nth=4
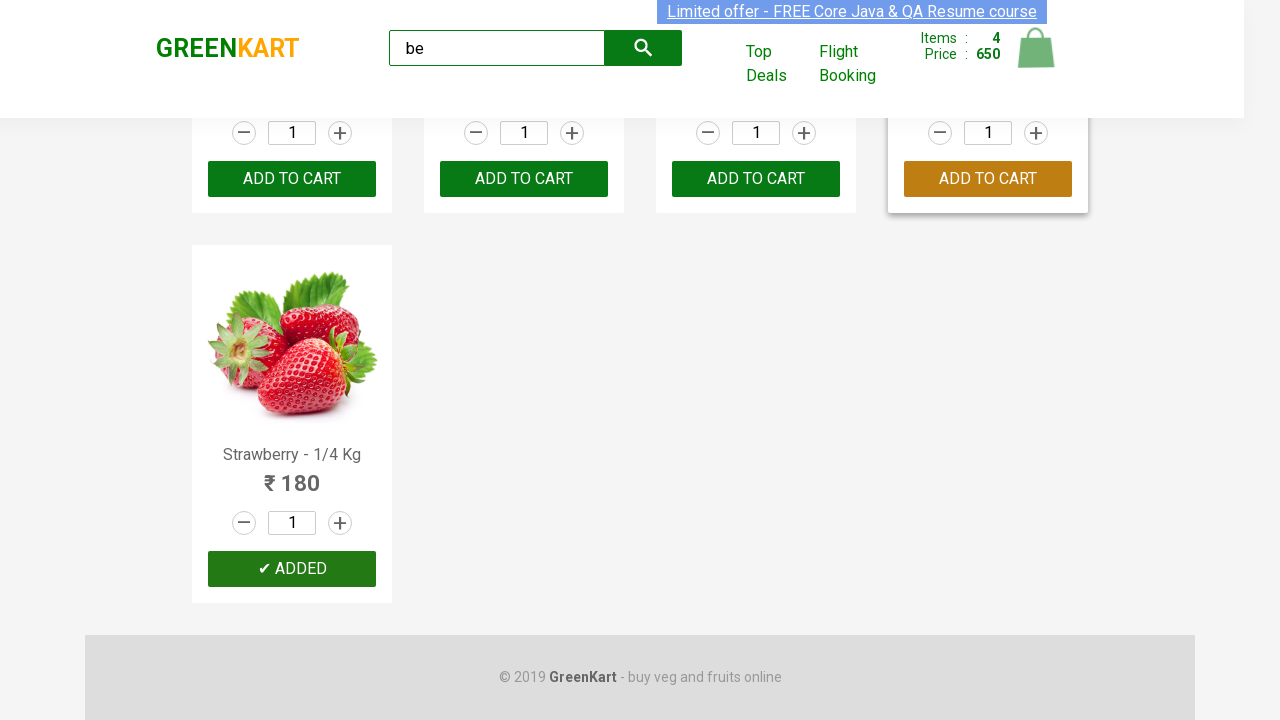

Clicked cart icon to view shopping cart at (1036, 48) on img[alt='Cart']
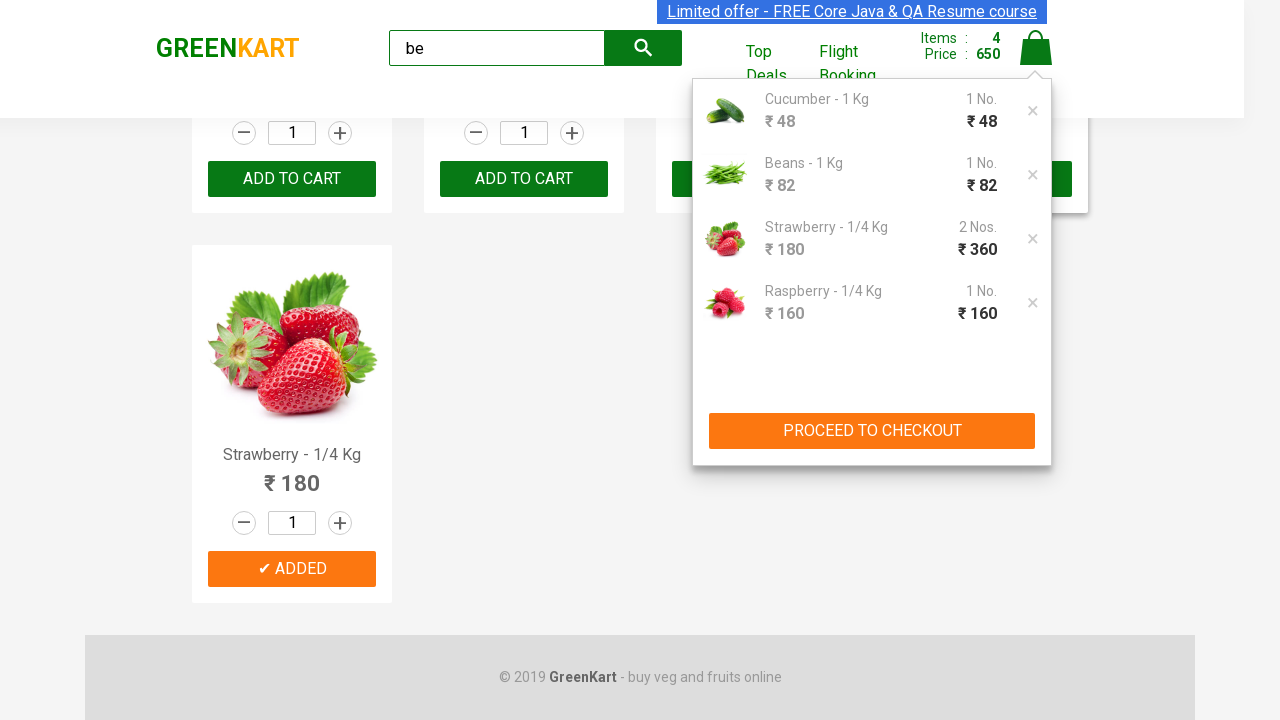

Clicked 'PROCEED TO CHECKOUT' button at (872, 431) on xpath=//button[@type='button' and text()='PROCEED TO CHECKOUT']
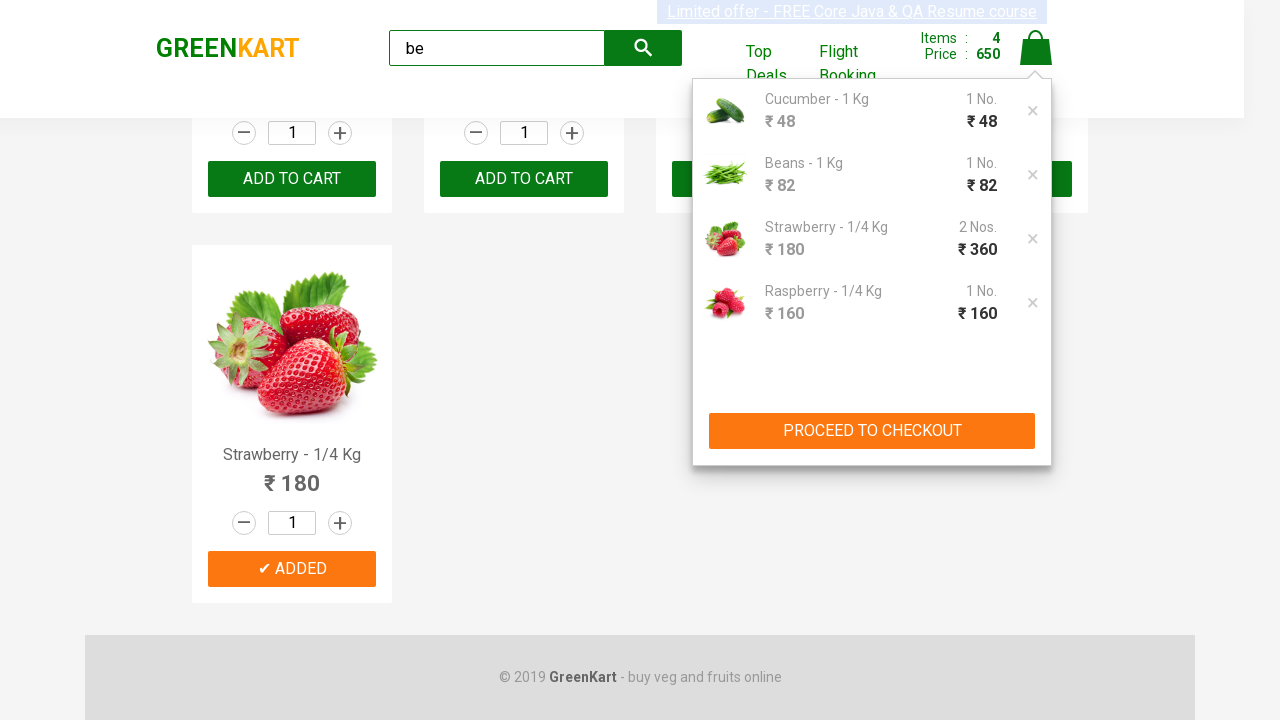

Waited for promo code input field to appear
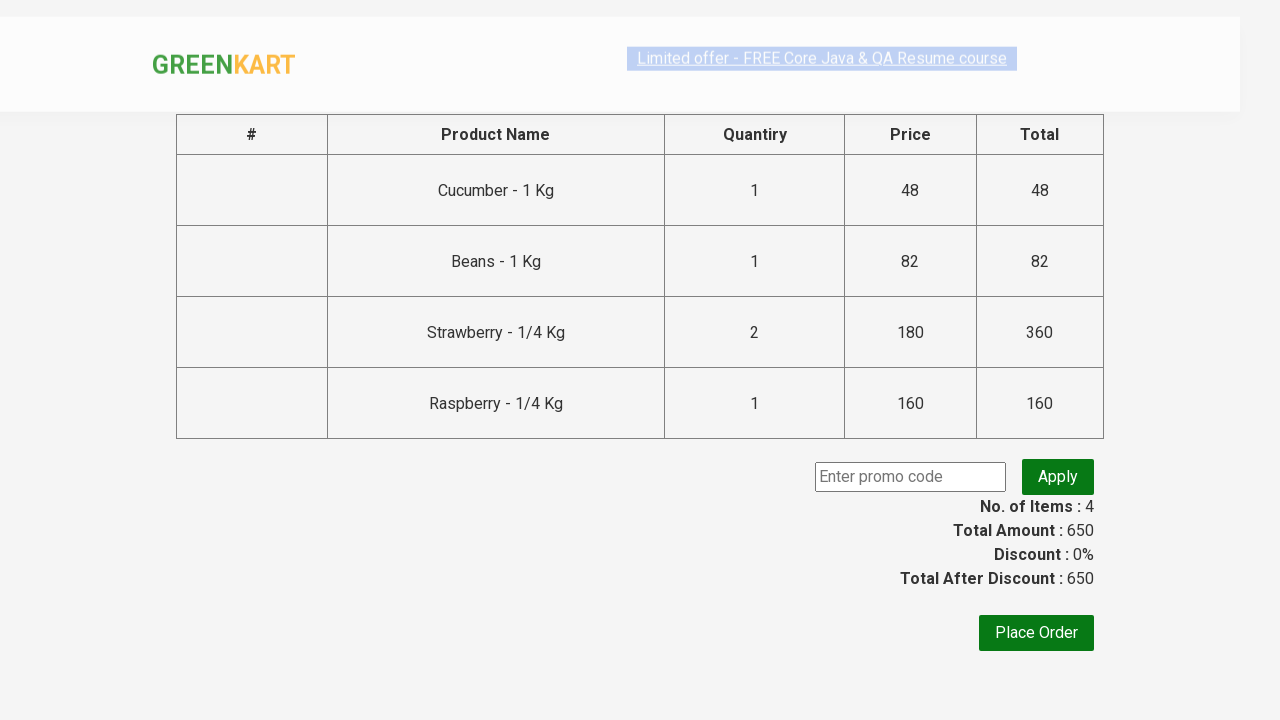

Entered promo code 'rahulshettyacademy' in the promo code field on .promoCode
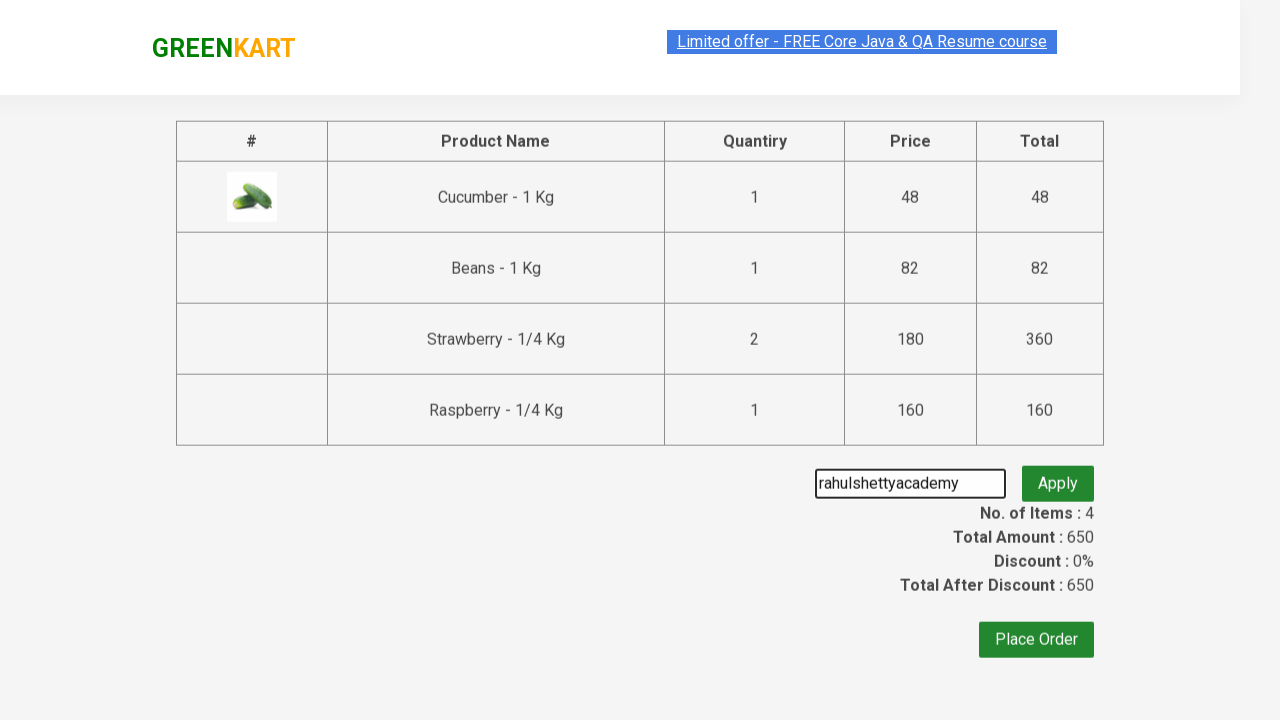

Clicked 'Apply' button to apply the promo code at (1058, 477) on .promoBtn
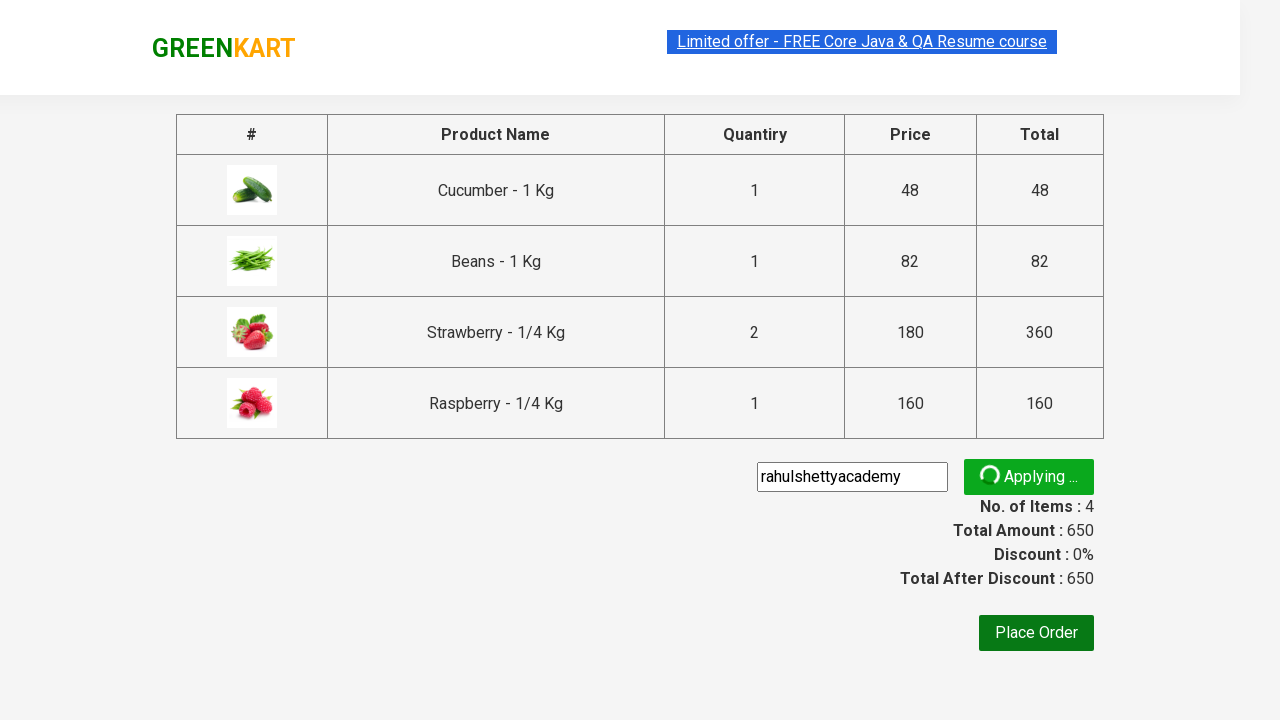

Waited for promo code confirmation message to appear
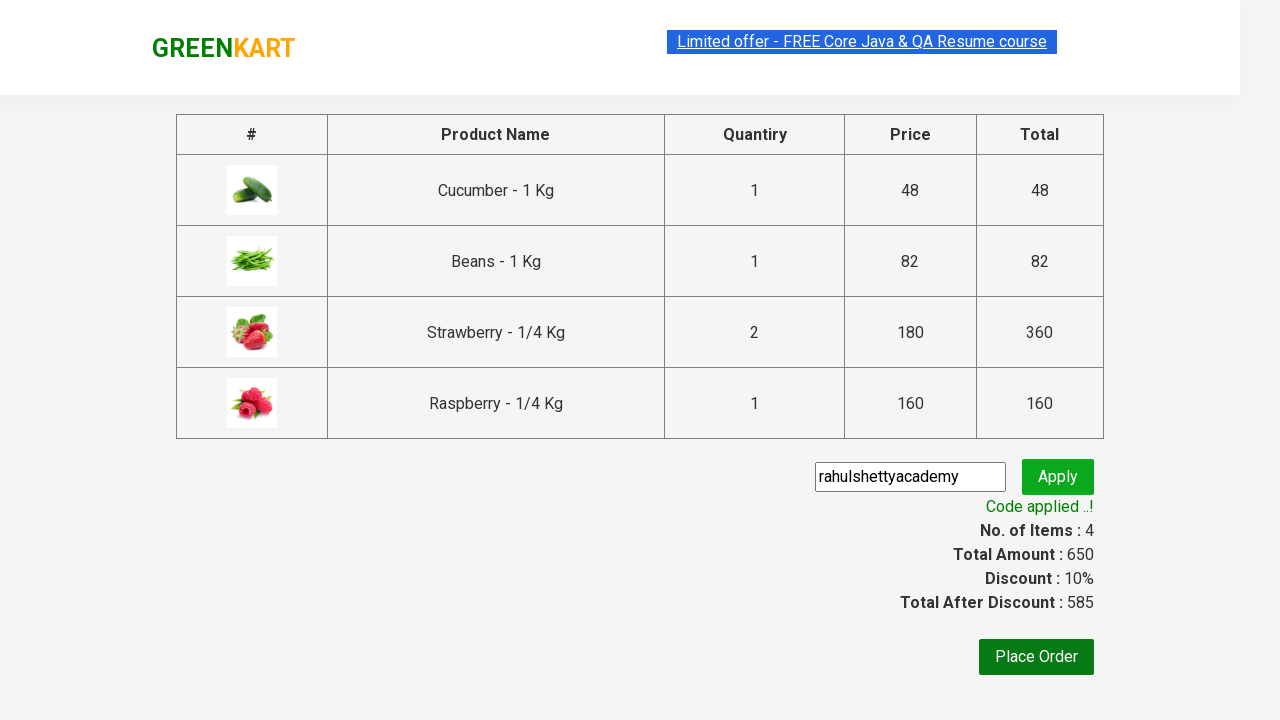

Verified promo code was applied successfully with confirmation message 'Code applied ..!'
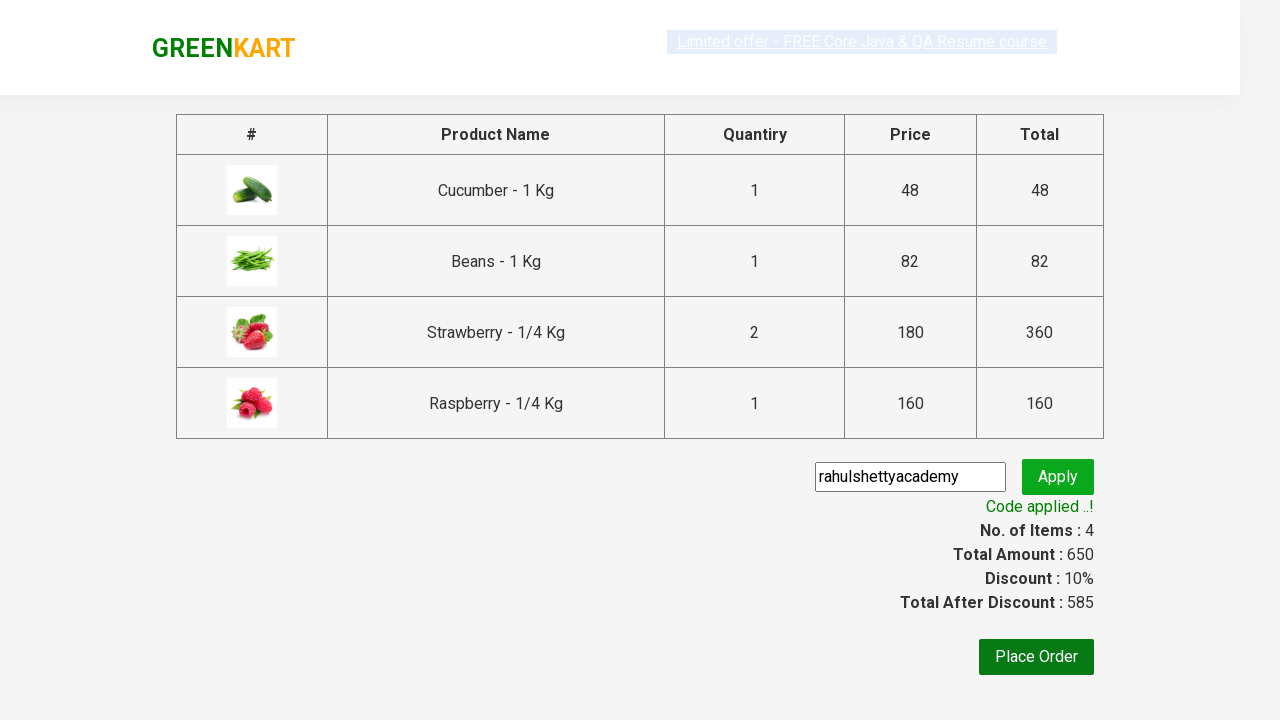

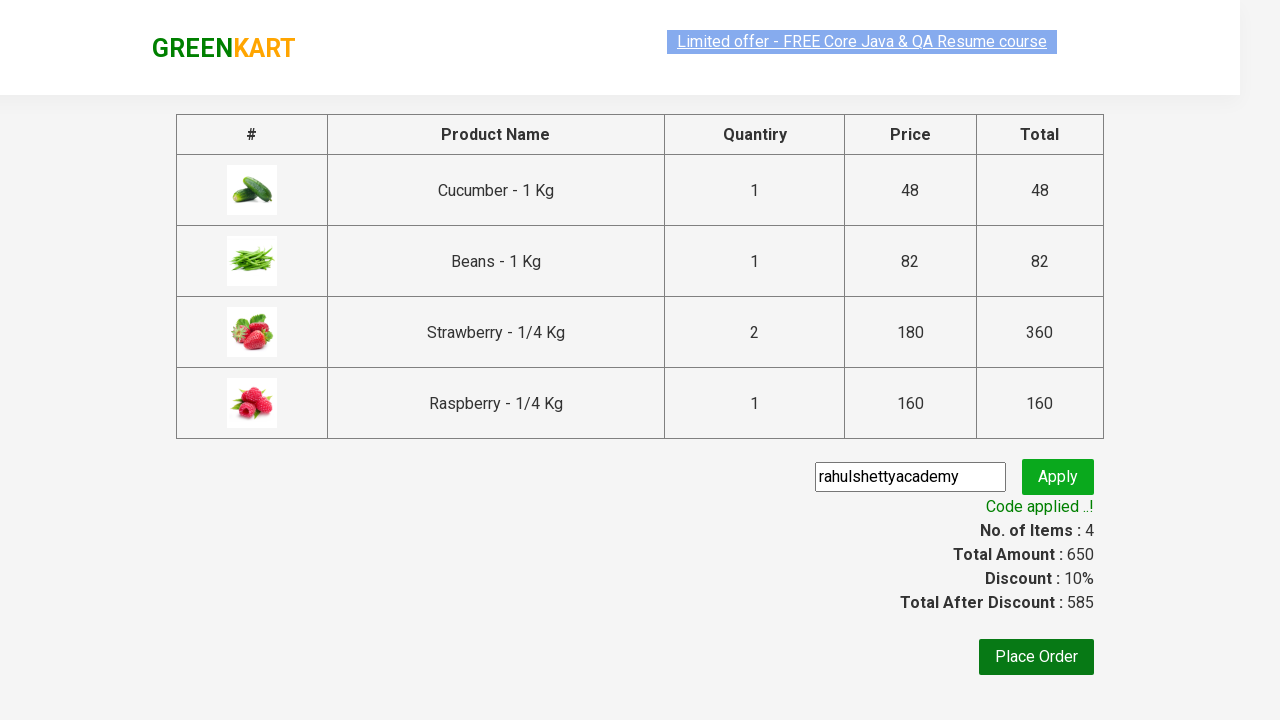